Tests a student registration form by filling in the first name field, demonstrating clearing and re-entering data on the DemoQA practice form.

Starting URL: https://demoqa.com/automation-practice-form

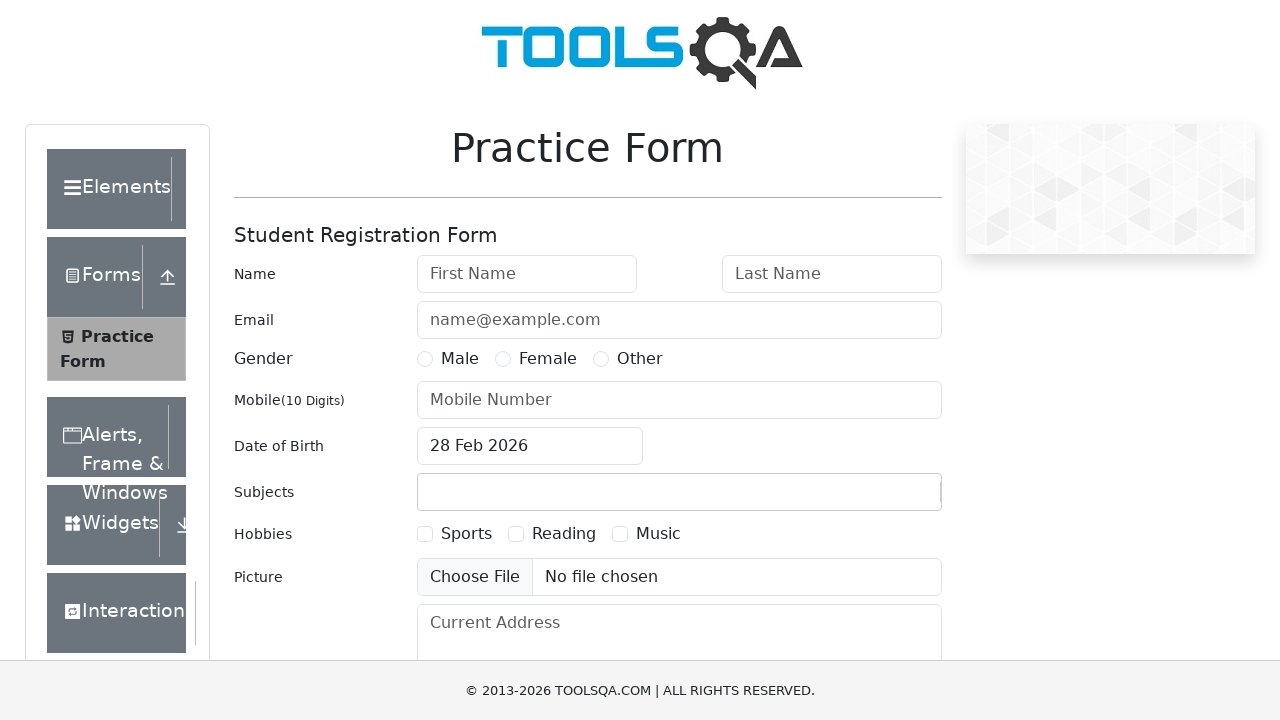

Filled first name field with initial value 'djvdkvddklv' on #firstName
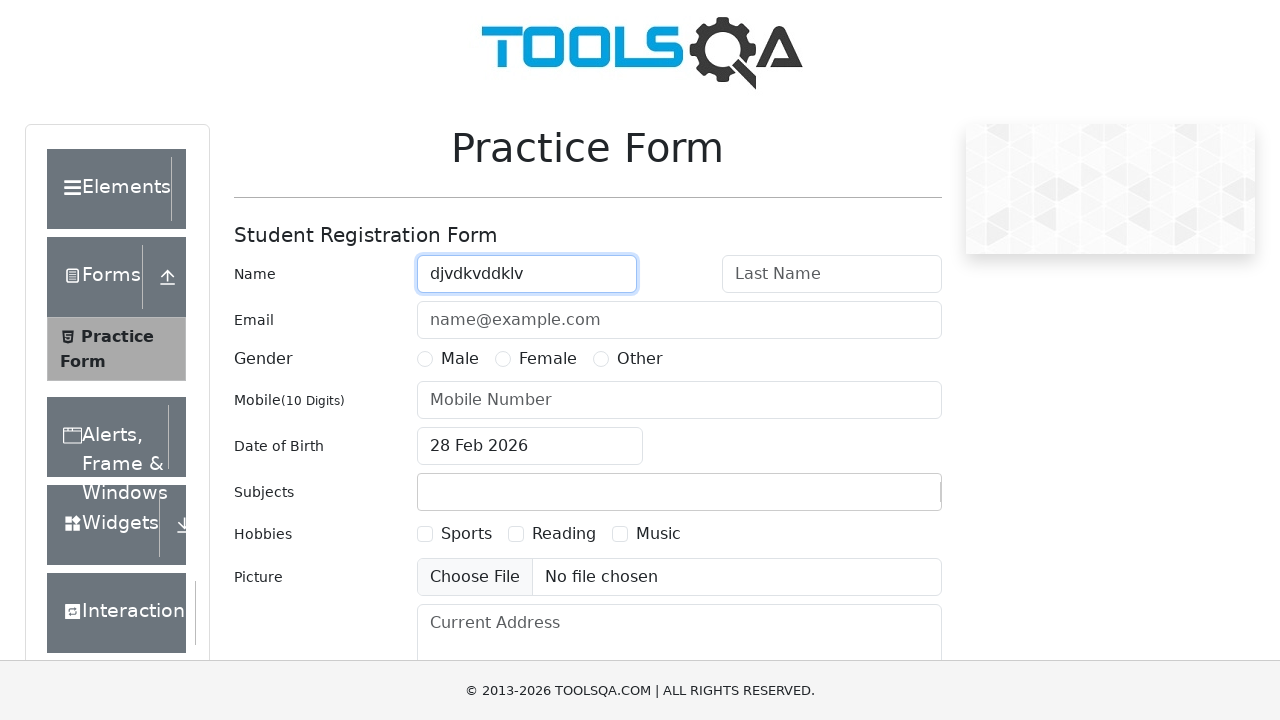

Waited 500ms before clearing first name field
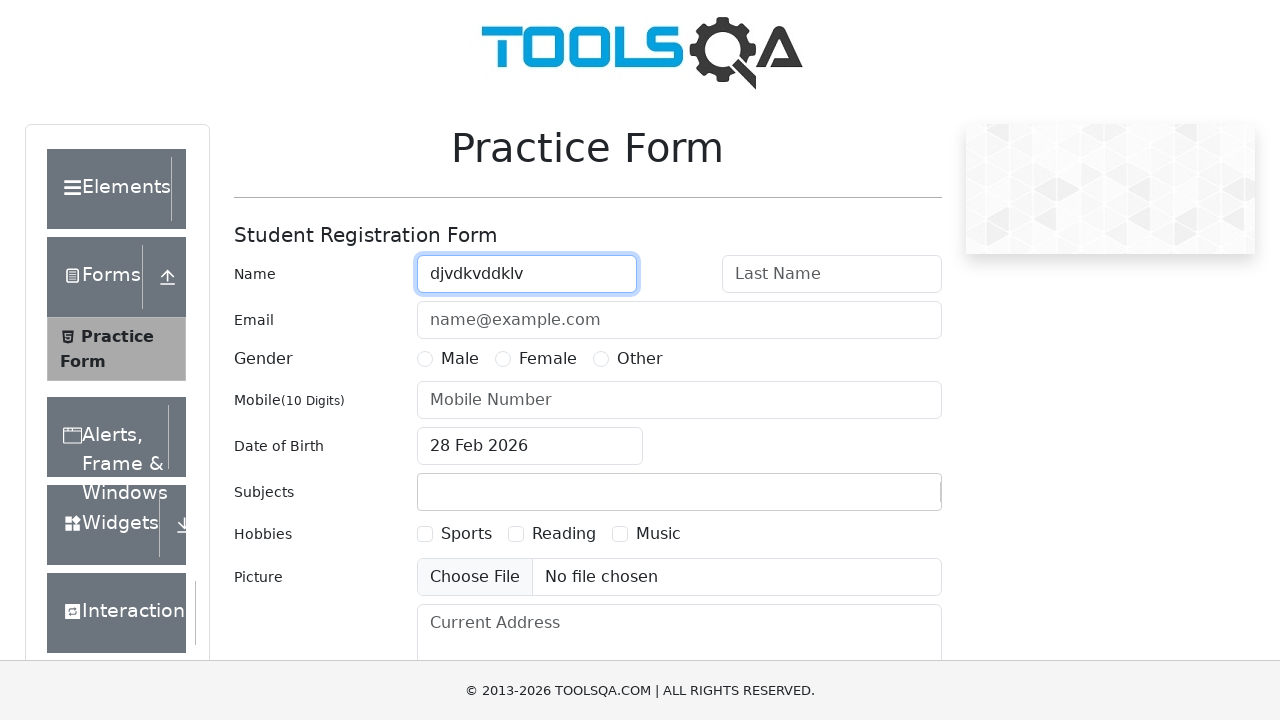

Cleared first name field on #firstName
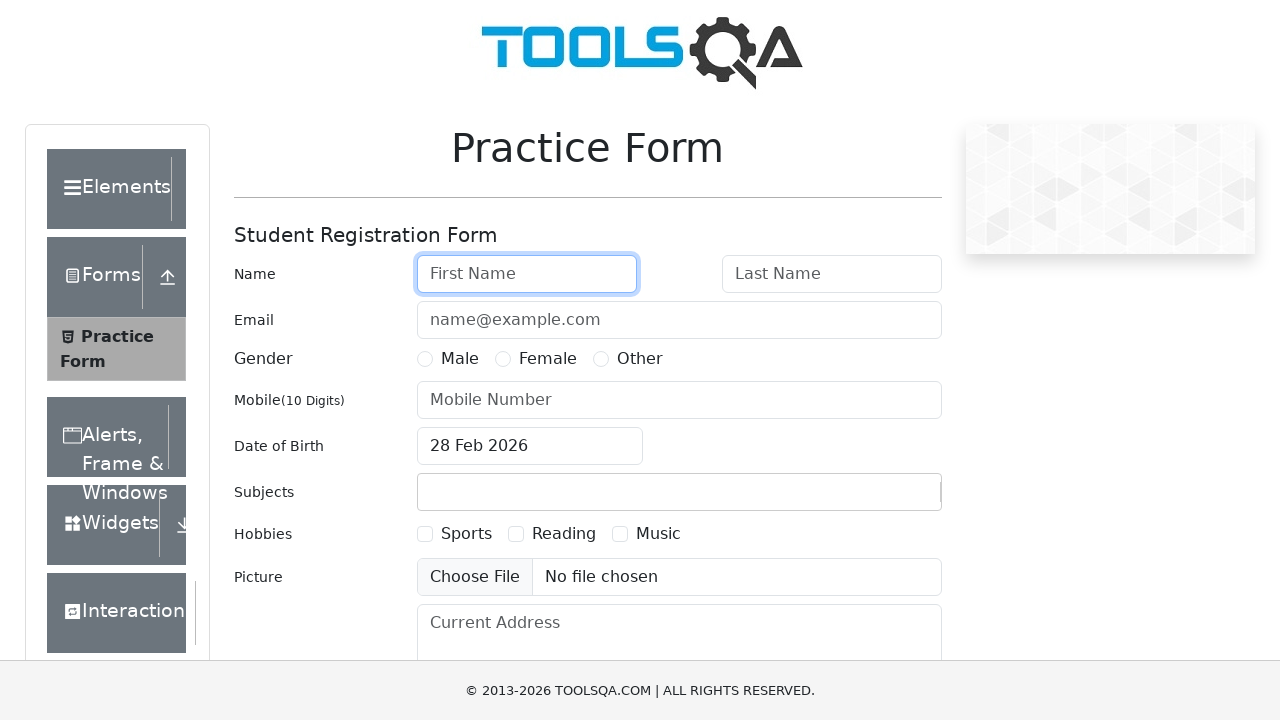

Filled first name field with 'john' on #firstName
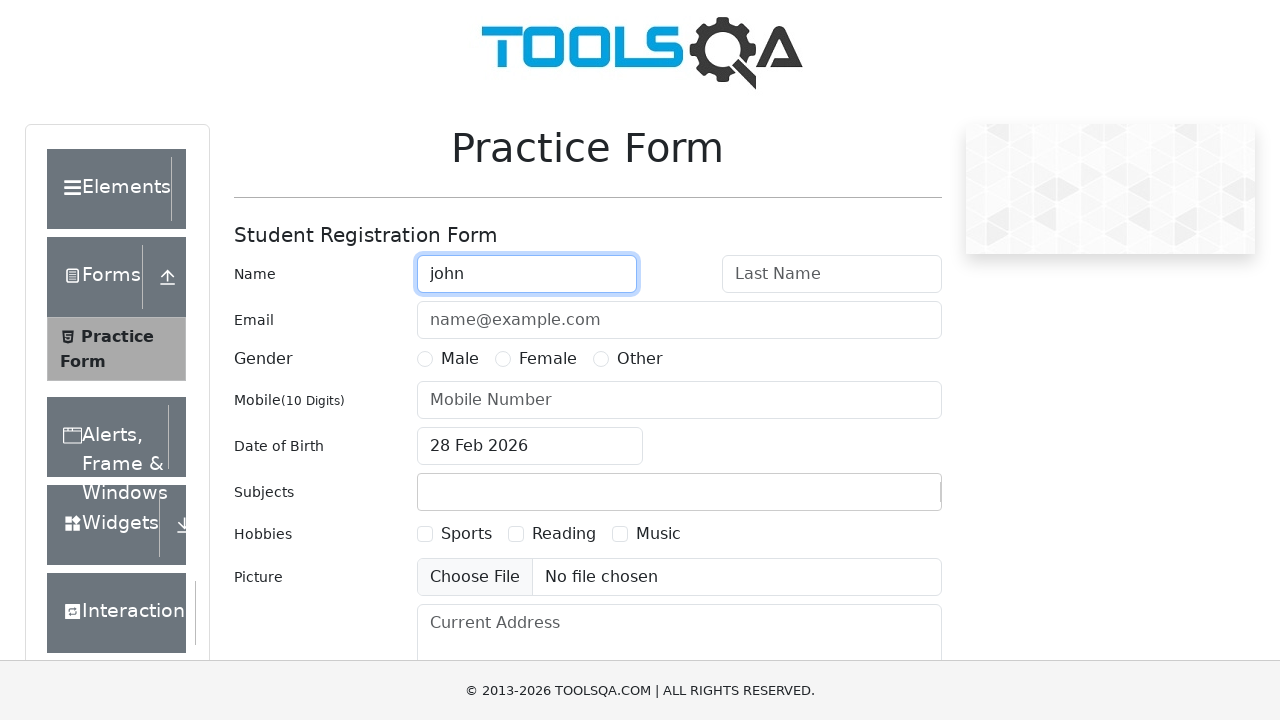

Filled last name field with 'doe' on #lastName
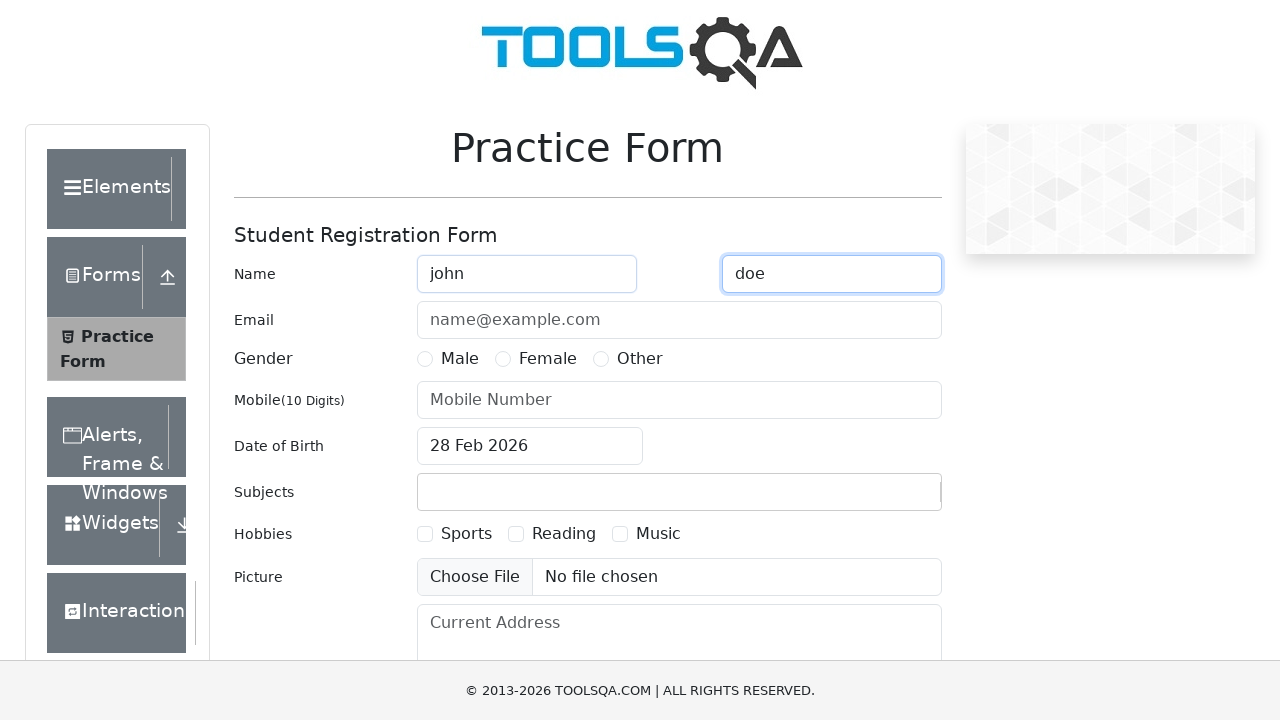

Filled email field with 'johndoe@email.com' on #userEmail
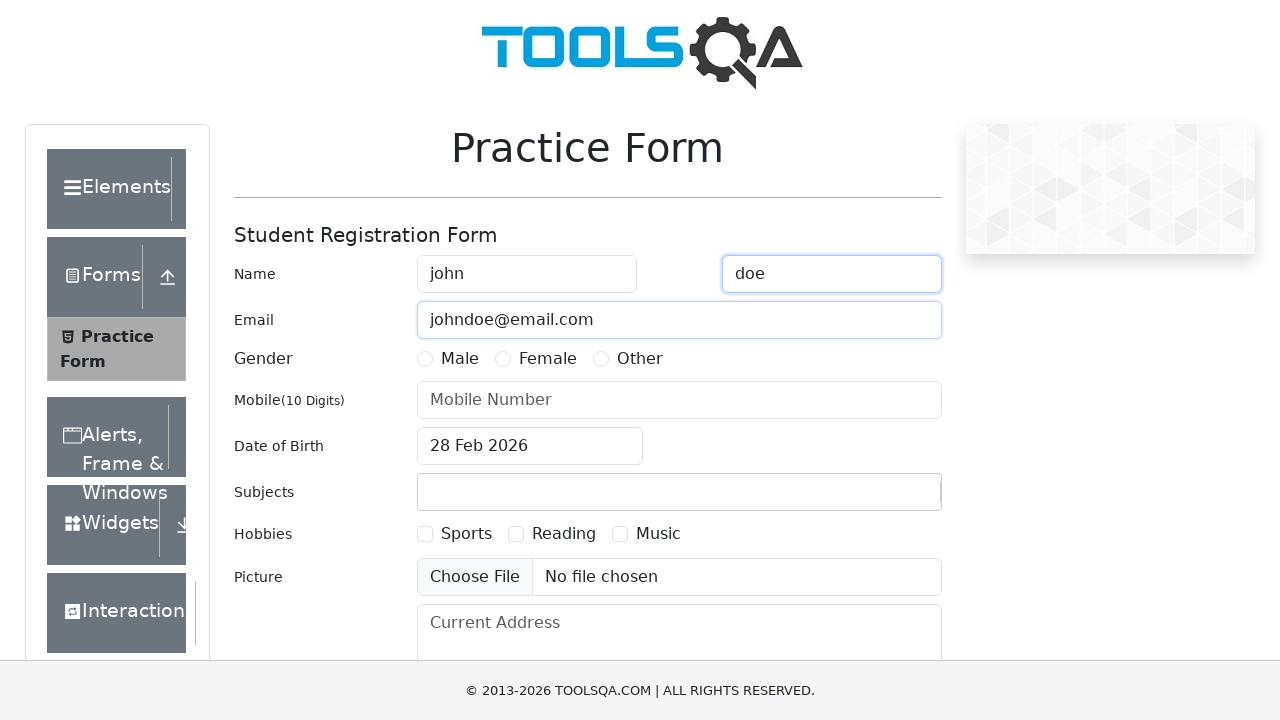

Selected Male gender option at (460, 359) on label[for='gender-radio-1']
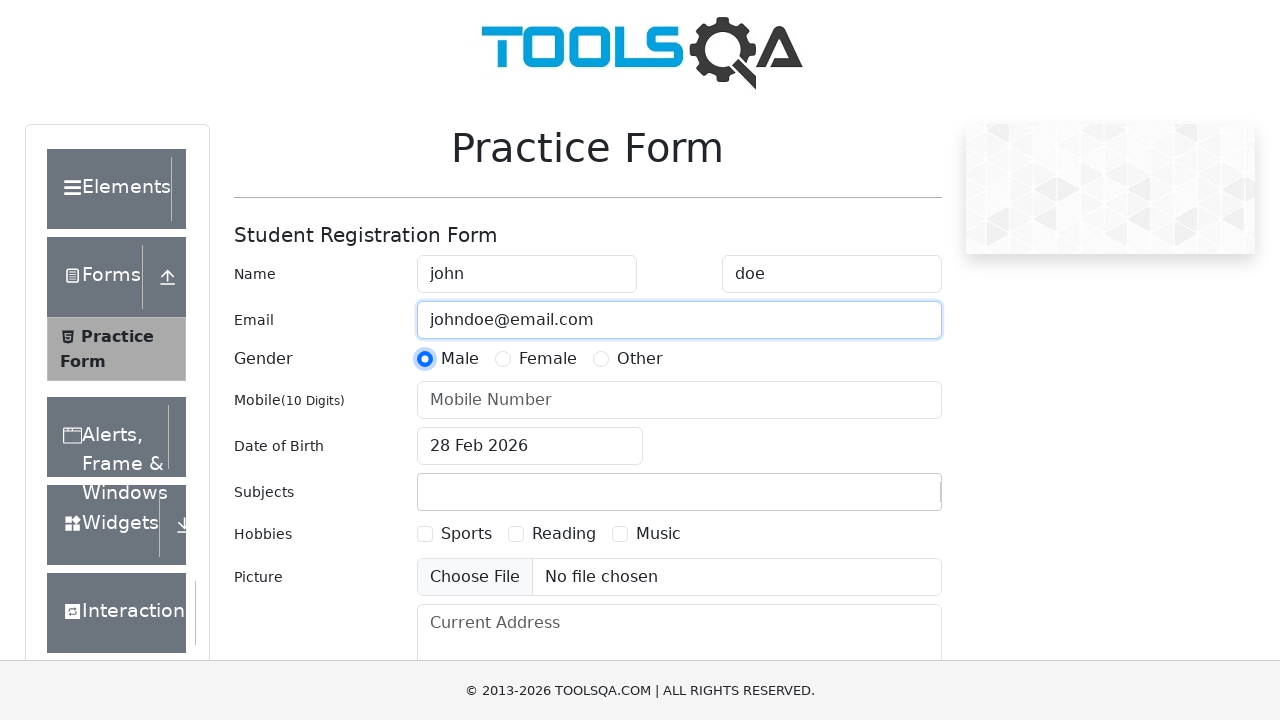

Filled mobile number field with '5551234567' on #userNumber
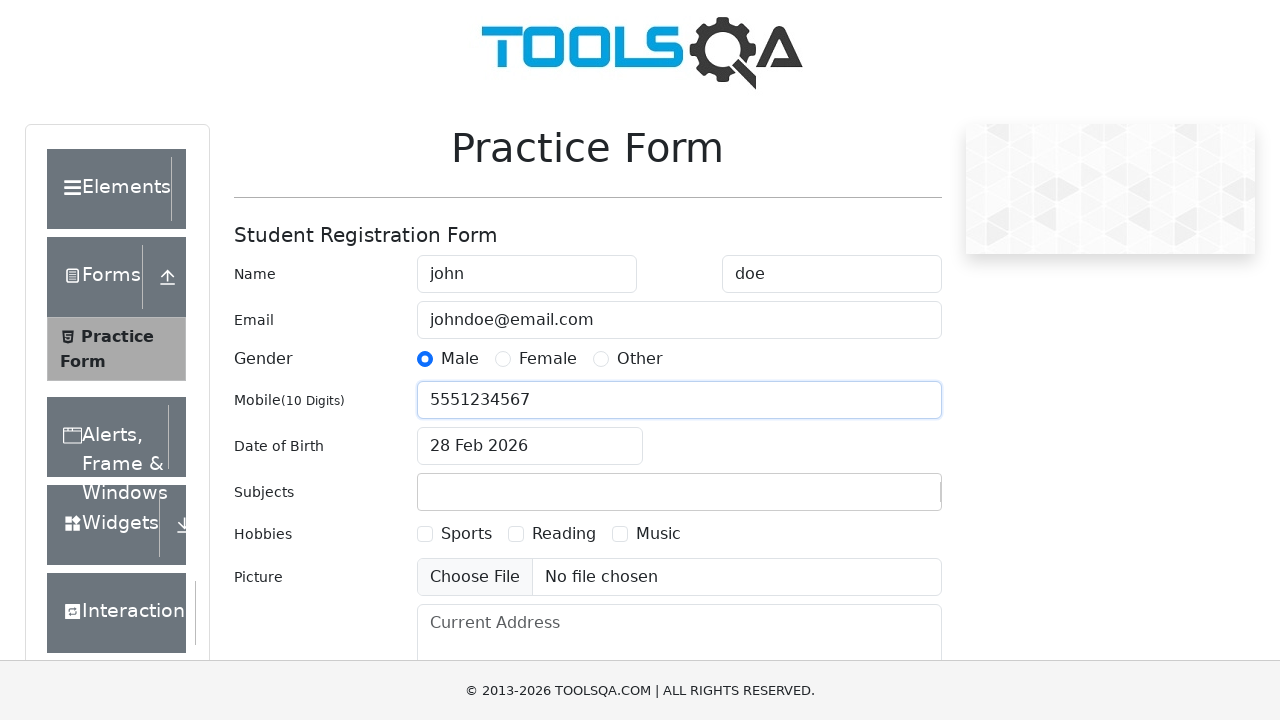

Clicked date of birth input field to open date picker at (530, 446) on #dateOfBirthInput
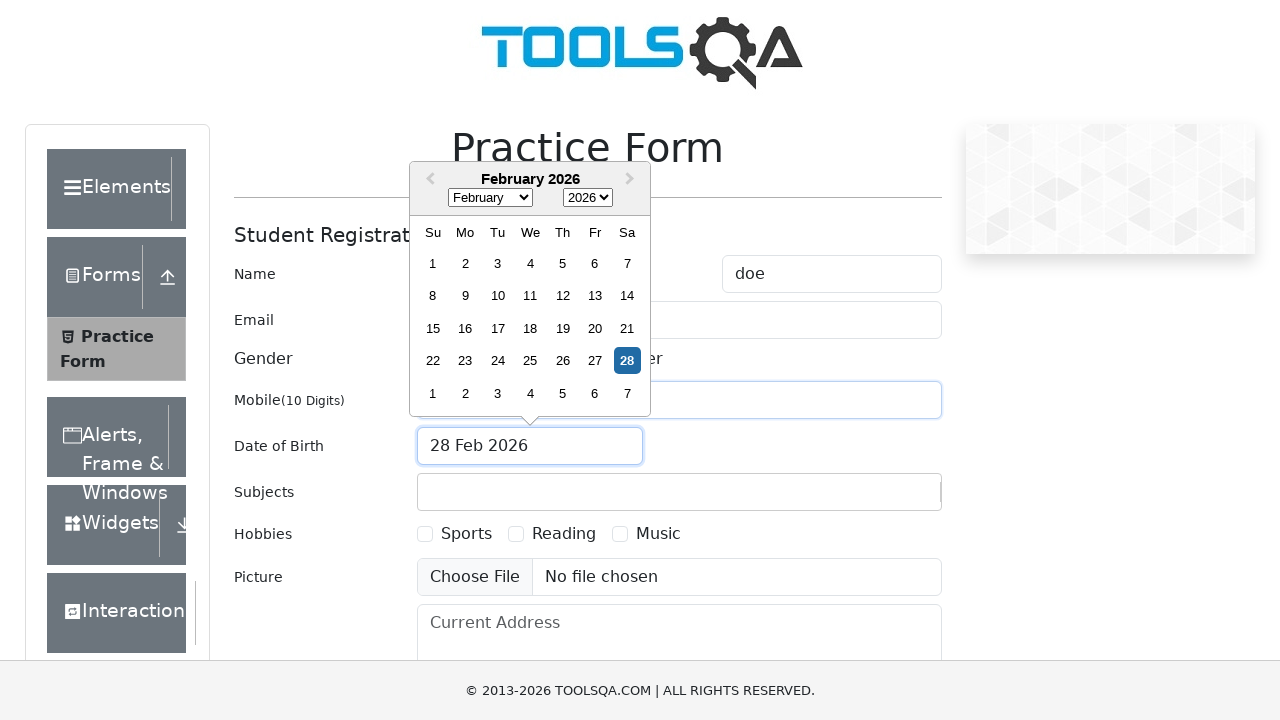

Selected January from month dropdown on .react-datepicker__month-select
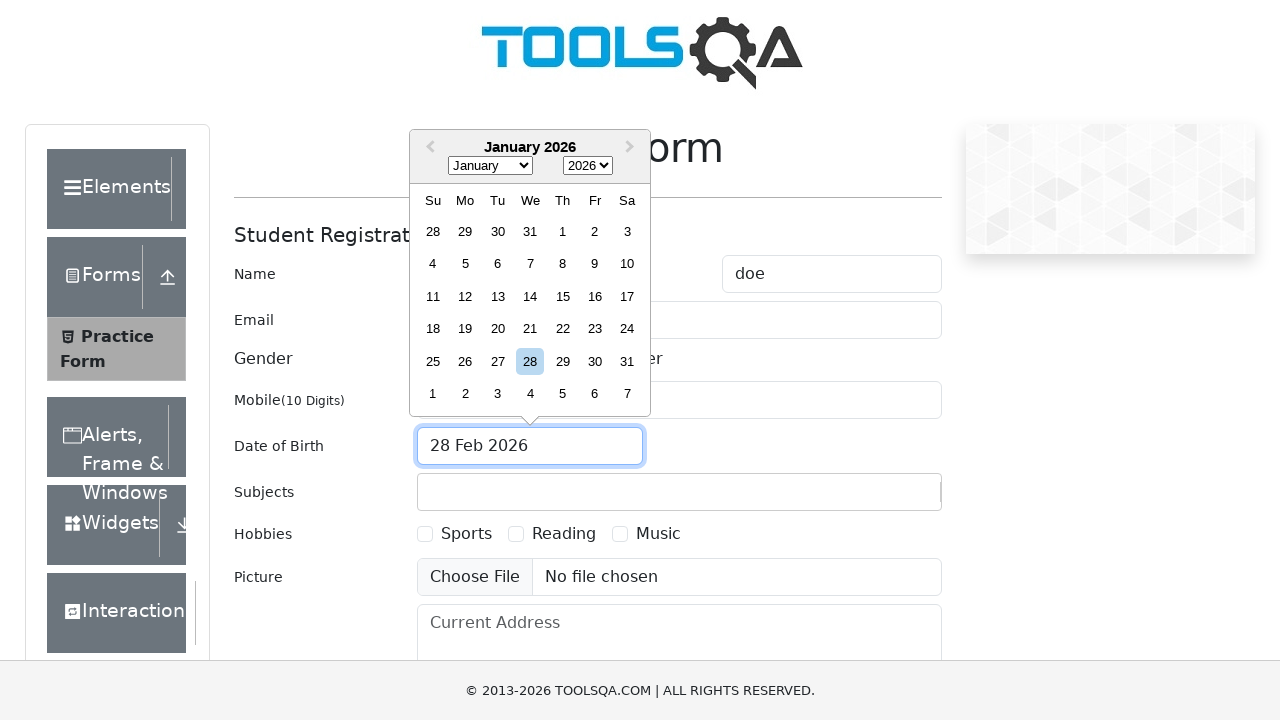

Selected 2000 from year dropdown on .react-datepicker__year-select
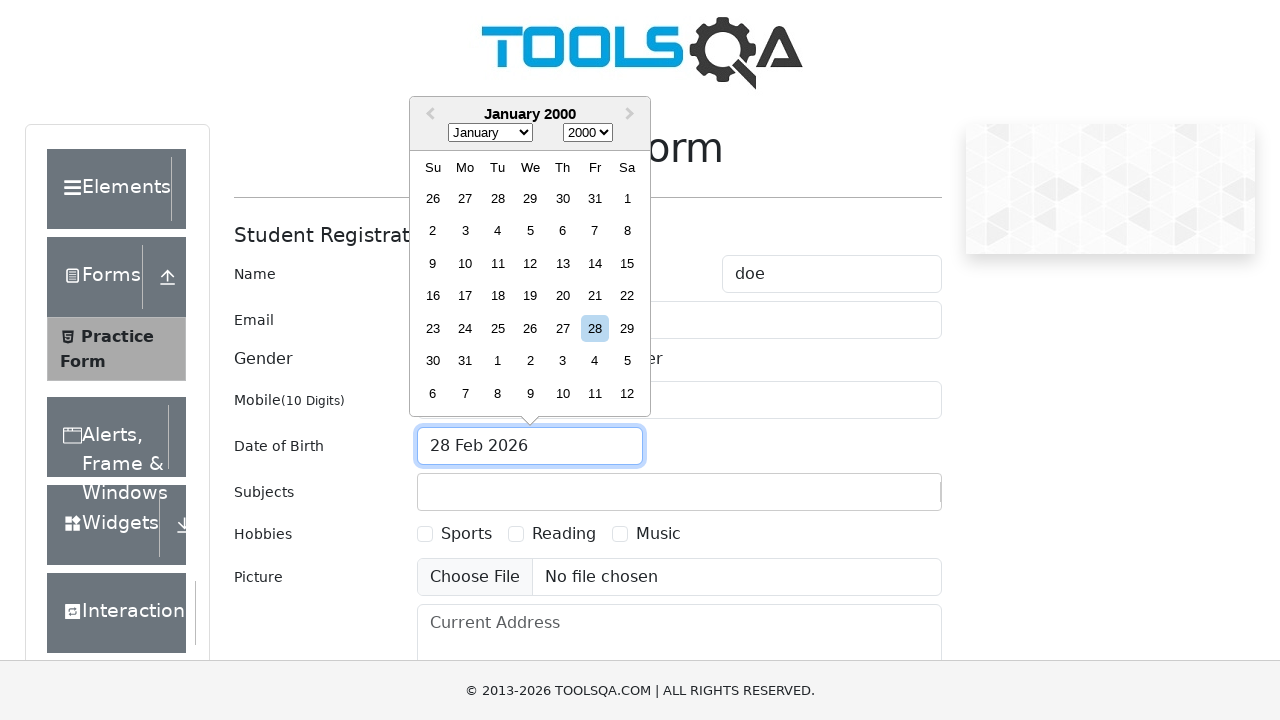

Selected day 1 from date picker at (627, 198) on .react-datepicker__day--001:not(.react-datepicker__day--outside-month)
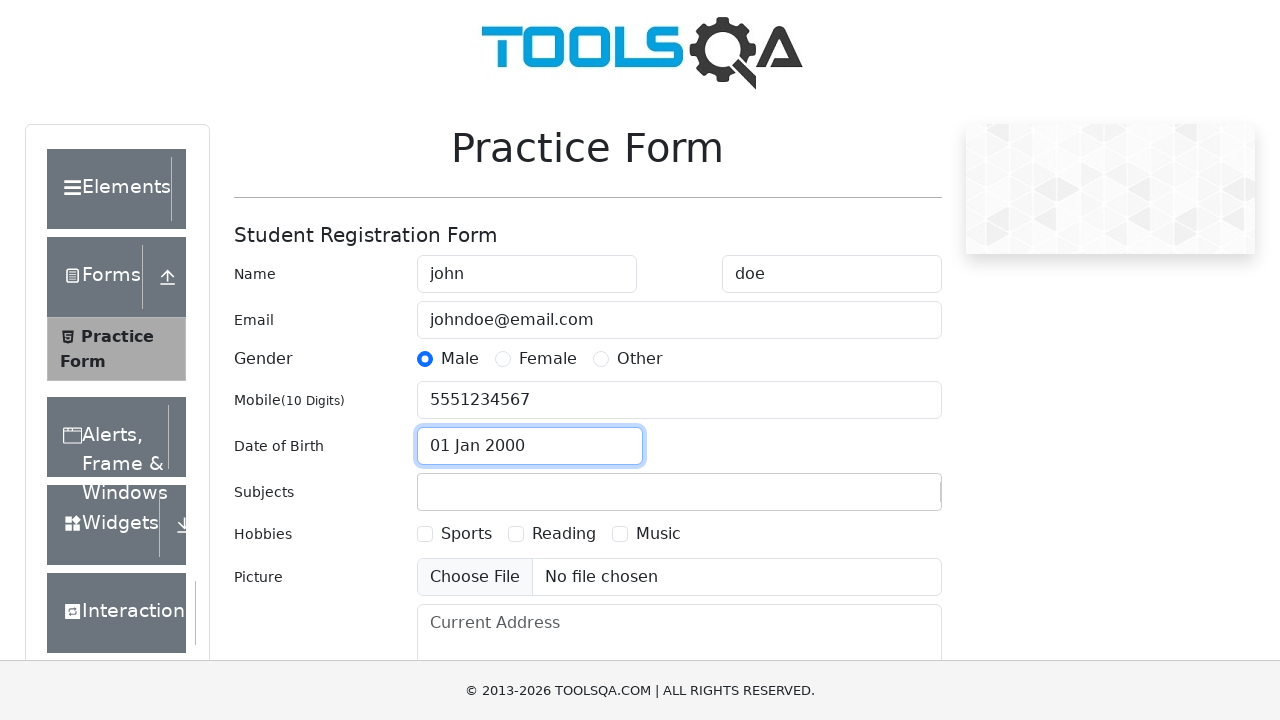

Clicked subjects input field at (430, 492) on #subjectsInput
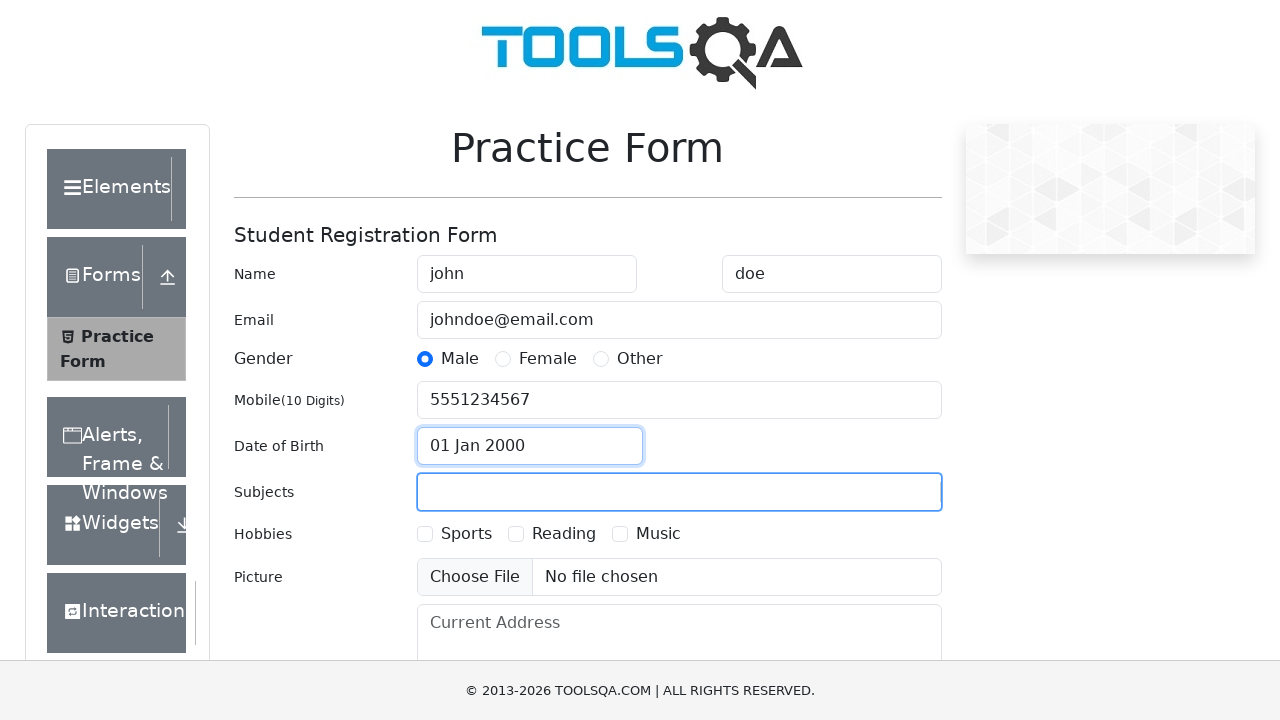

Filled subjects field with 'Maths' on #subjectsInput
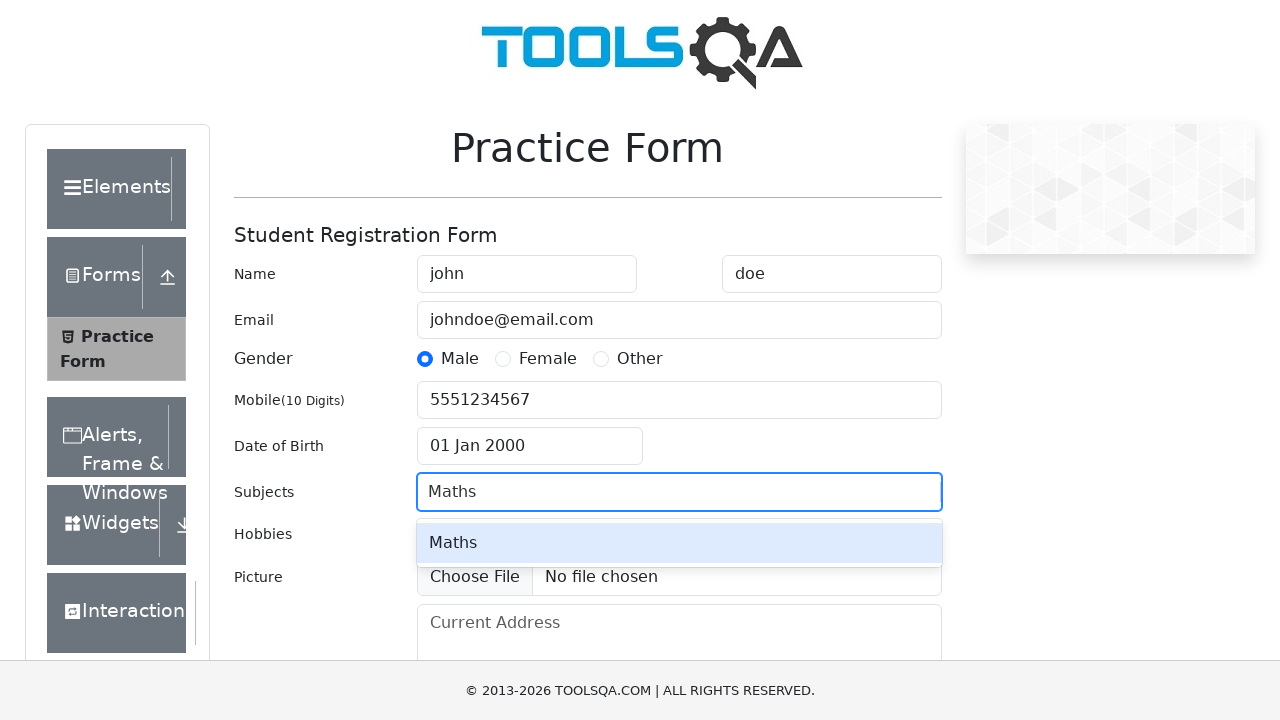

Pressed Enter to confirm subject selection on #subjectsInput
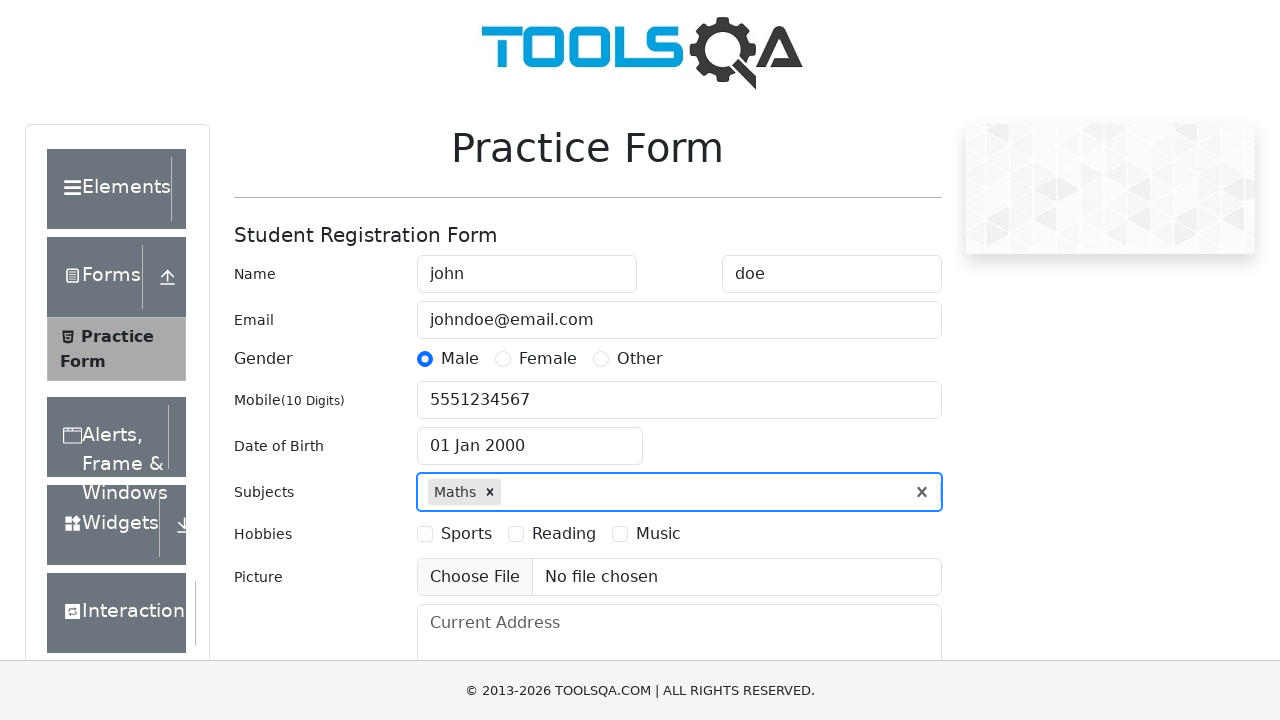

Filled current address field with '123 Test Street, Sample City' on #currentAddress
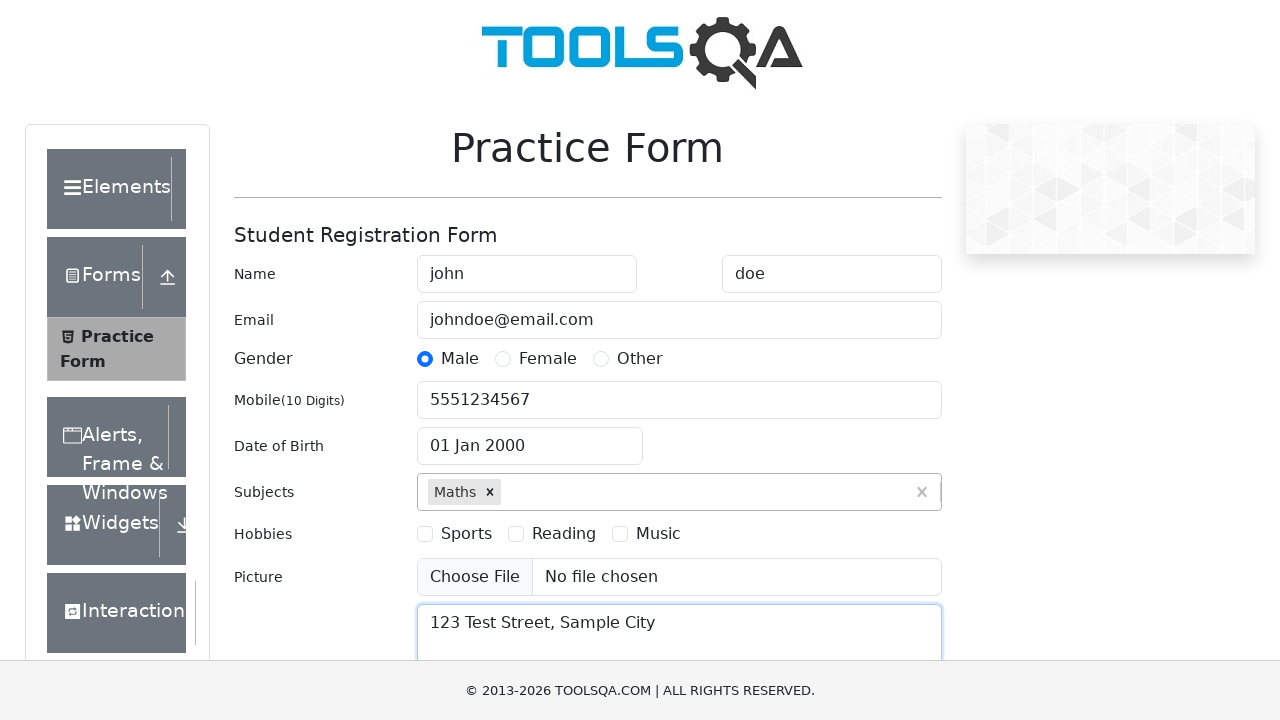

Clicked state dropdown to open options at (527, 437) on #state
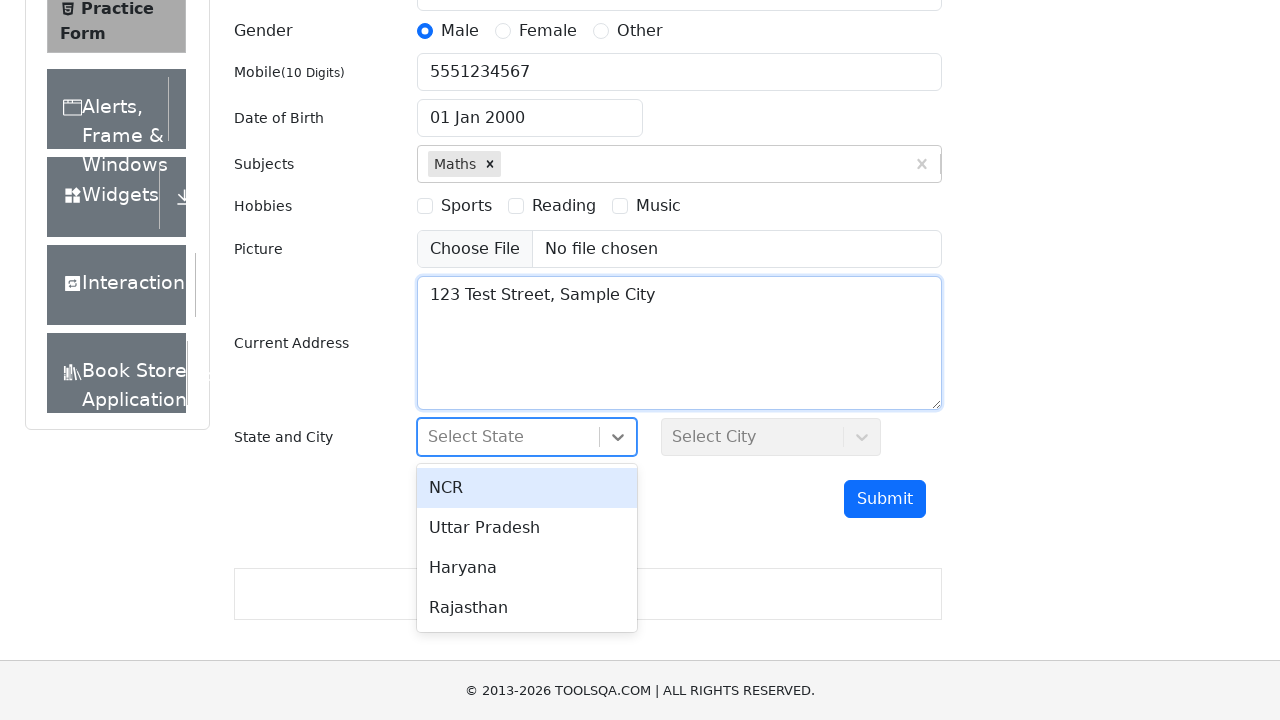

Selected an option from state dropdown at (527, 488) on div[id^='react-select'][id*='option']
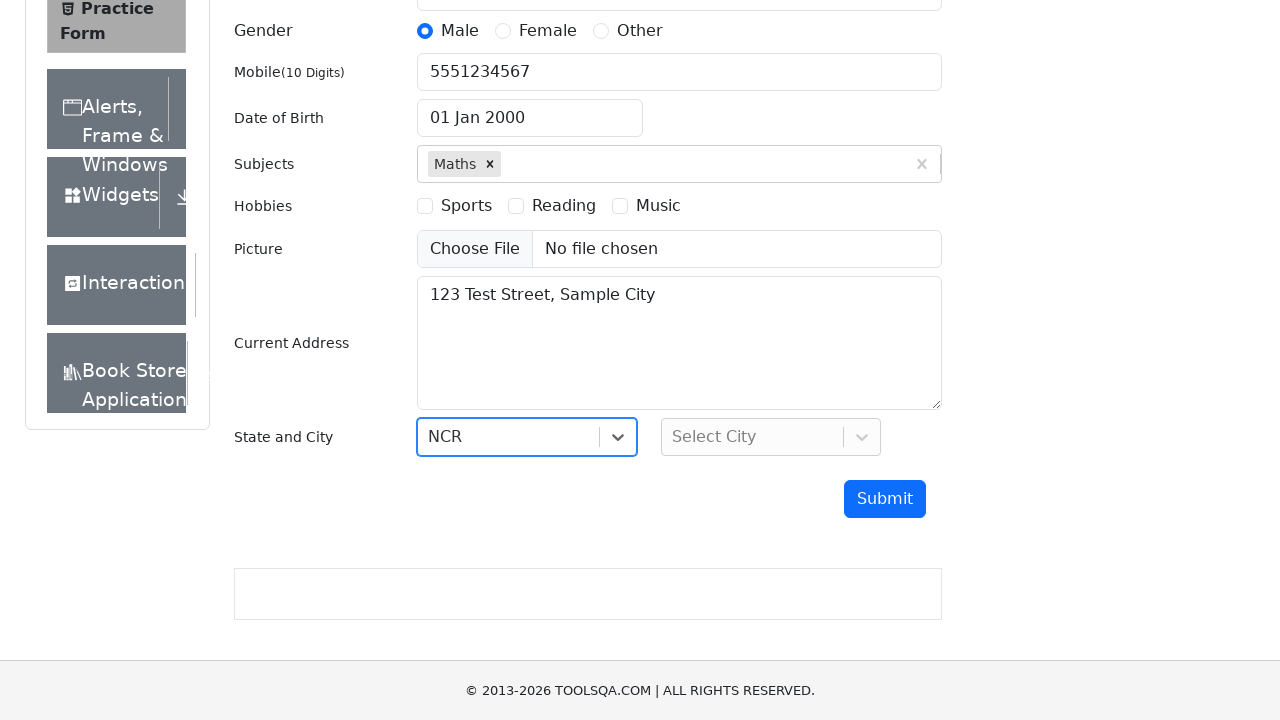

Clicked city dropdown to open options at (771, 437) on #city
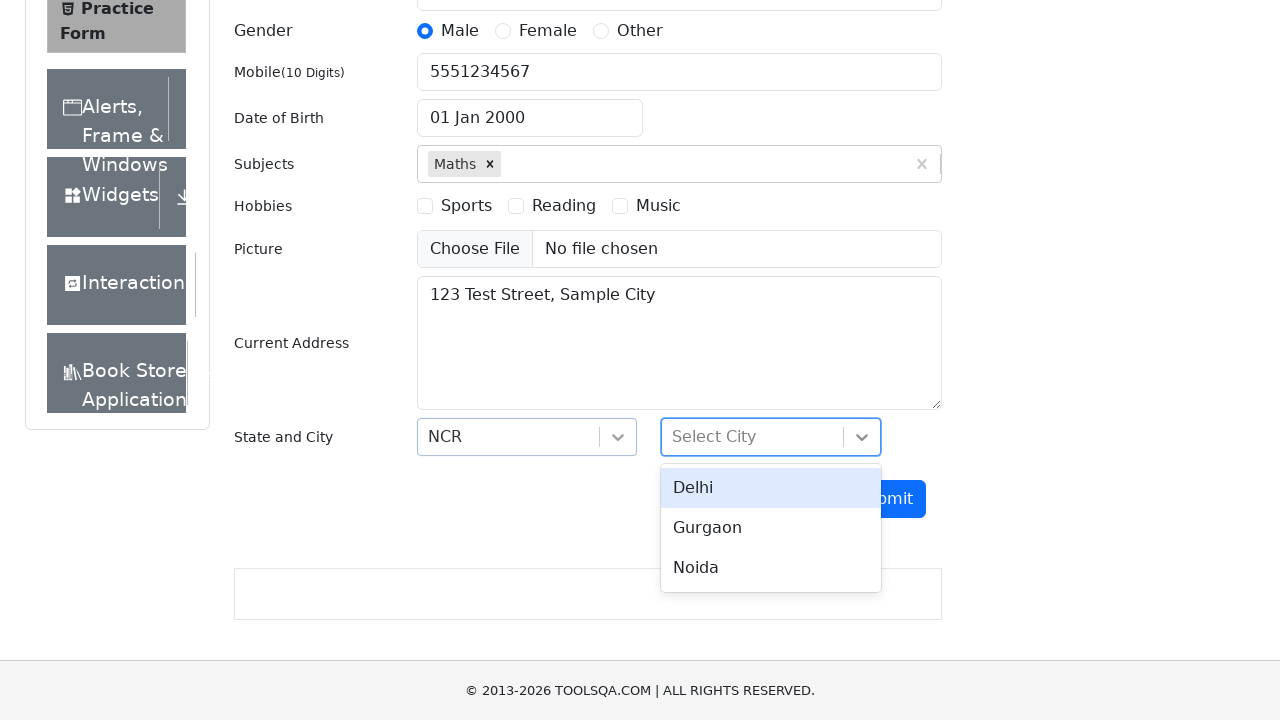

Selected an option from city dropdown at (771, 488) on div[id^='react-select'][id*='option']
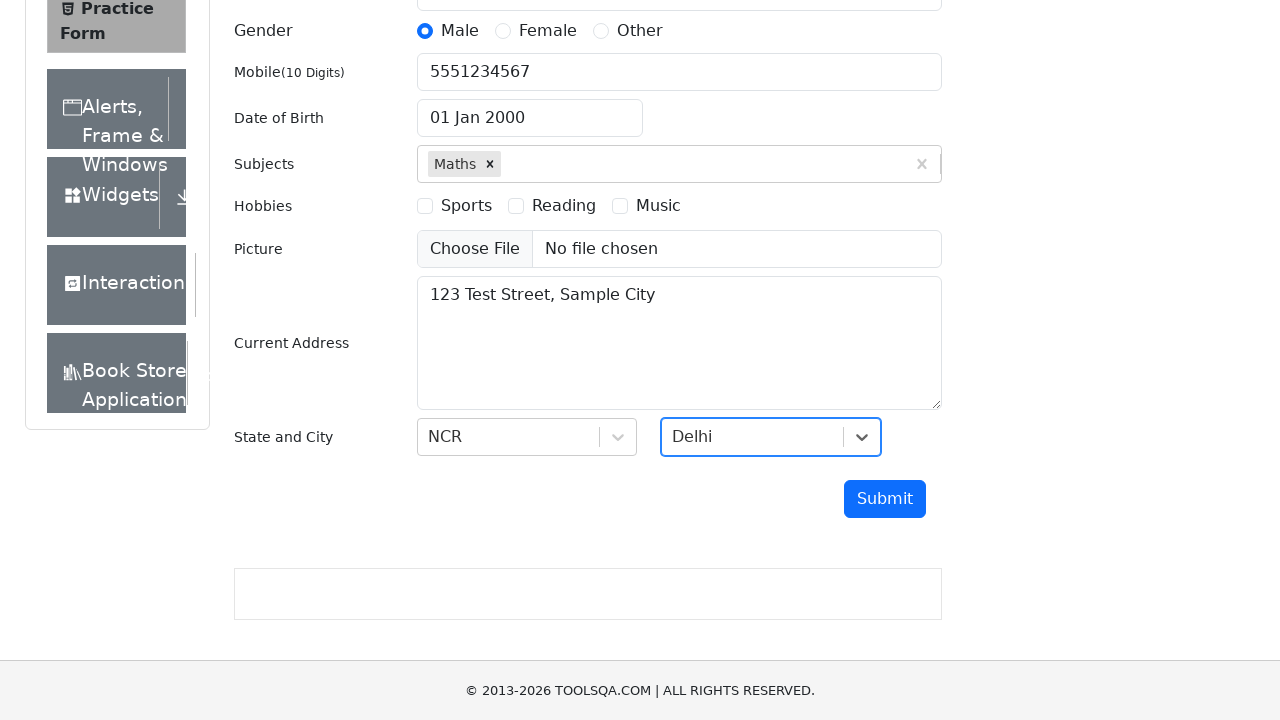

Clicked submit button to submit the student registration form at (885, 499) on #submit
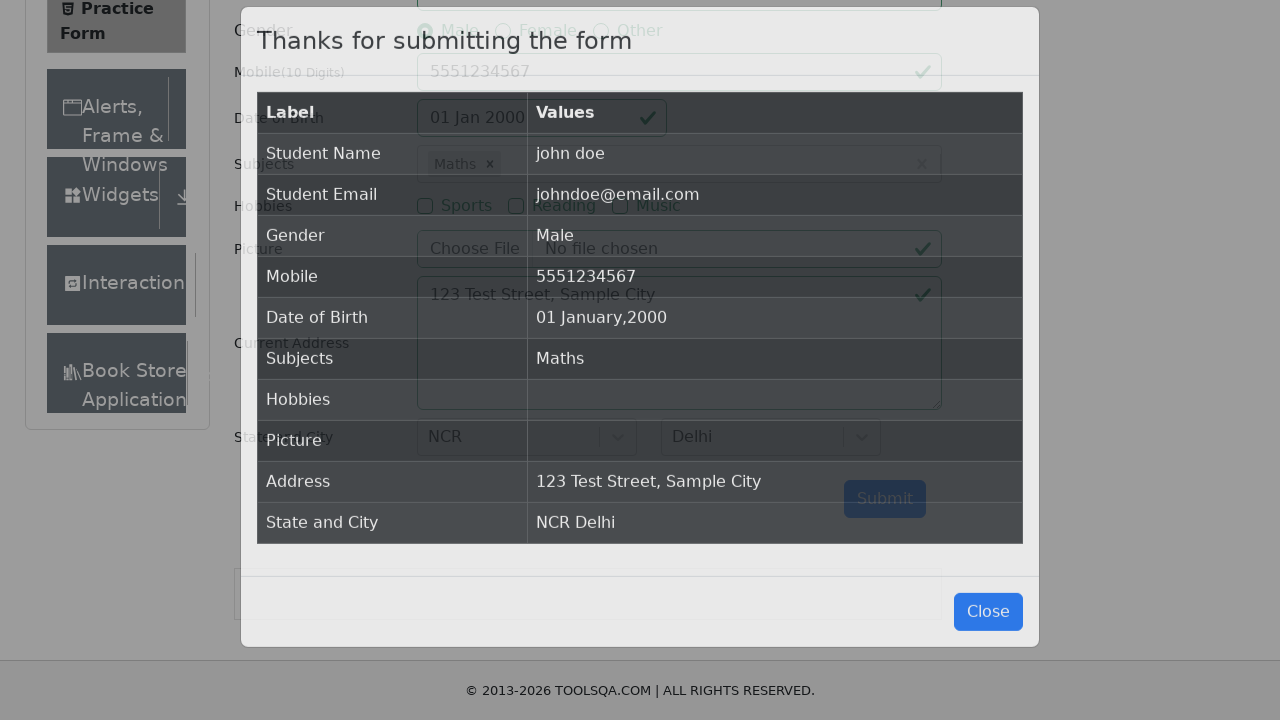

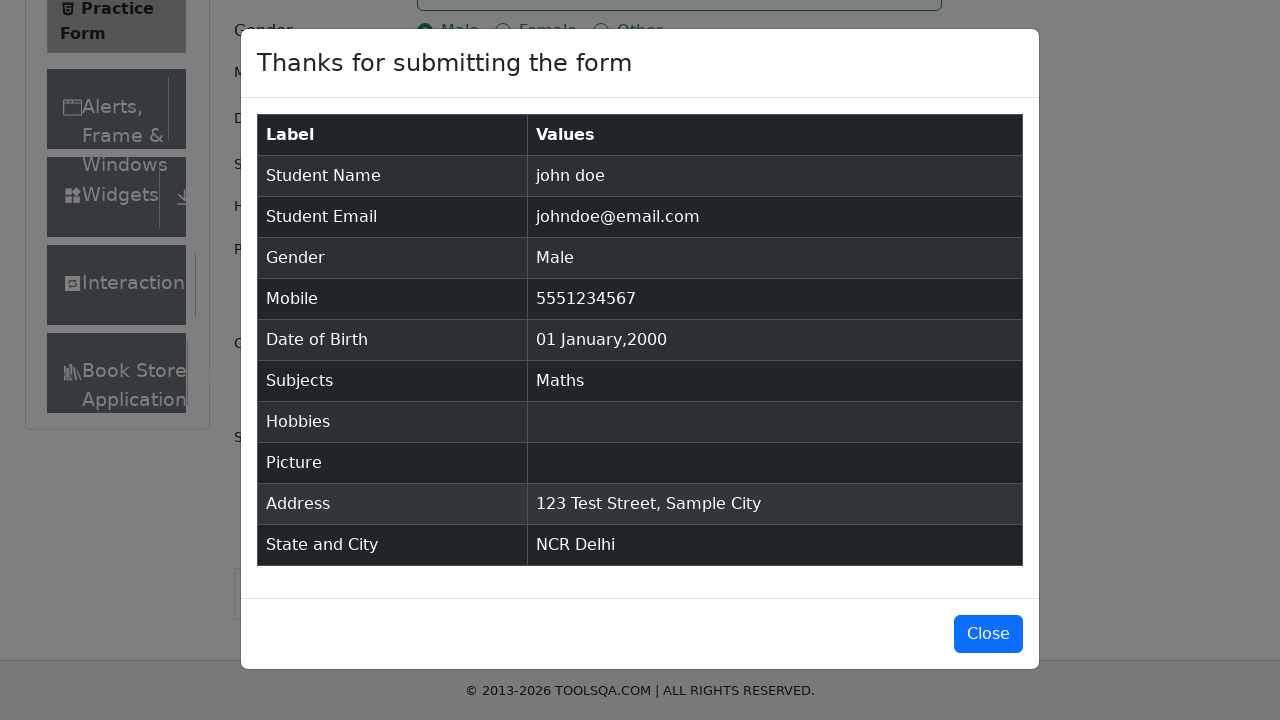